Tests navigation to the Alerts, Frame & Windows section on DemoQA website by clicking on the corresponding menu item

Starting URL: https://demoqa.com/

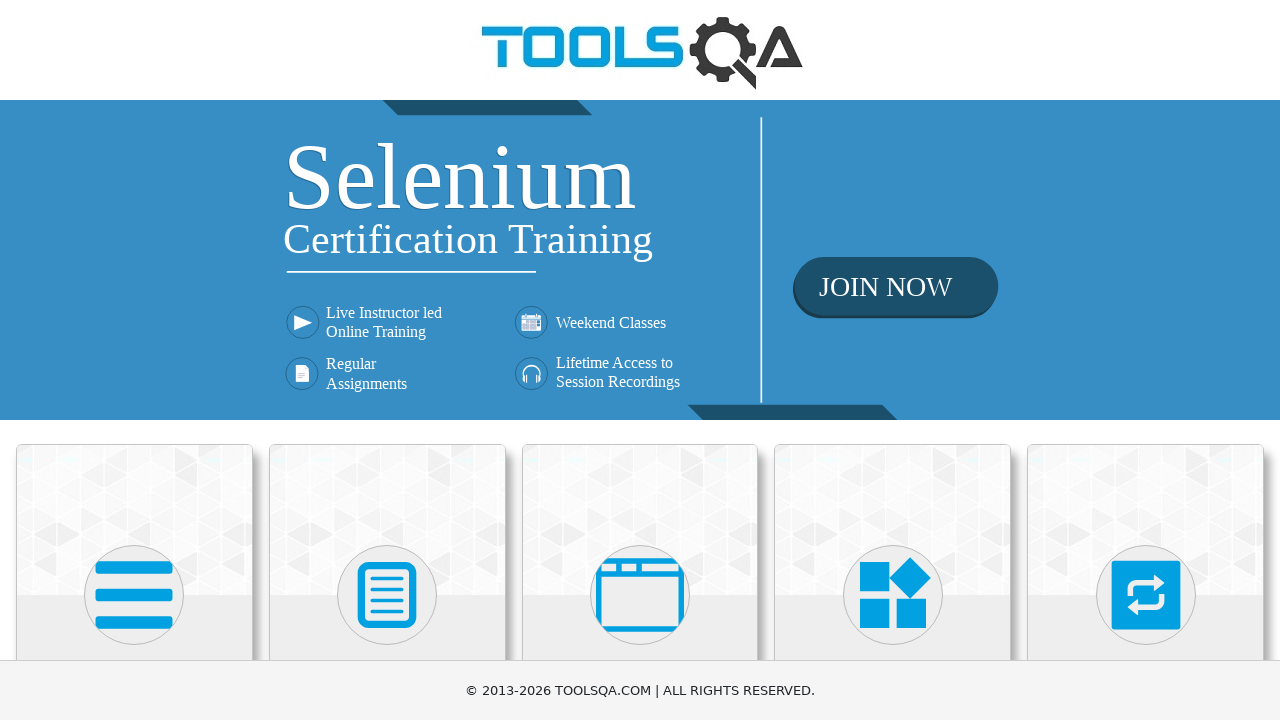

Navigated to DemoQA home page and verified URL
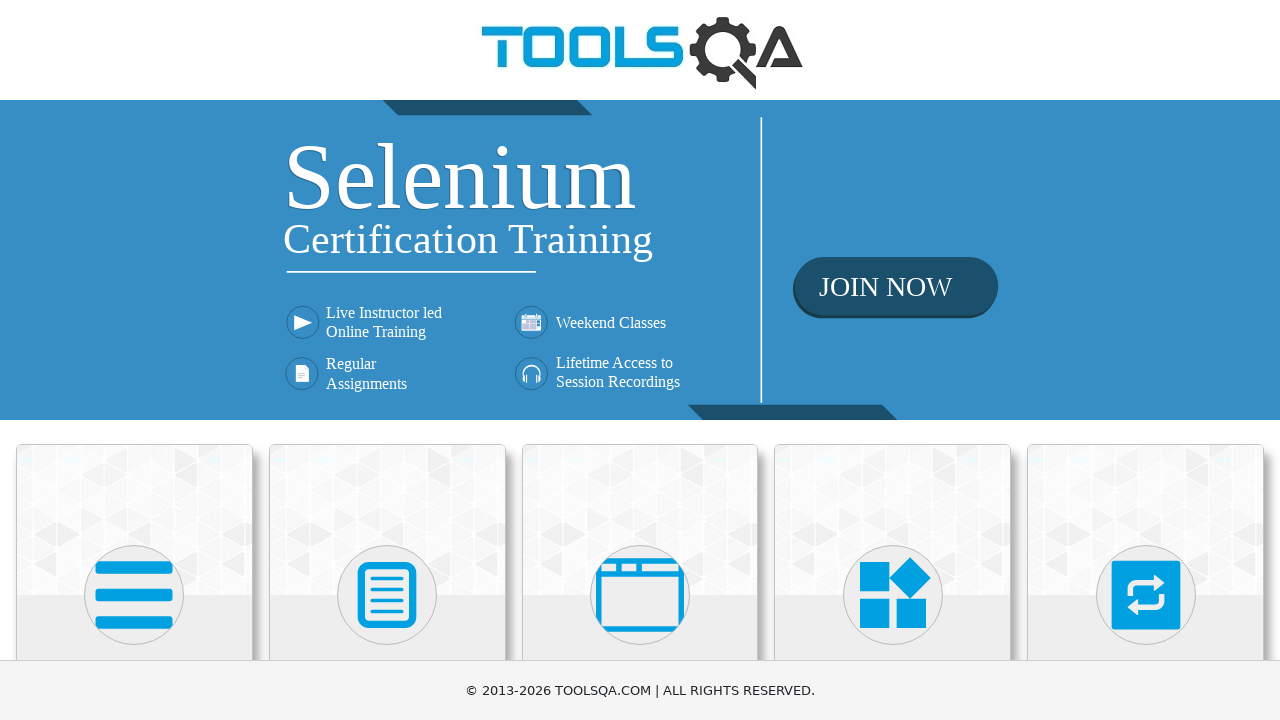

Clicked on 'Alerts, Frame & Windows' menu item at (640, 360) on text=Alerts, Frame & Windows
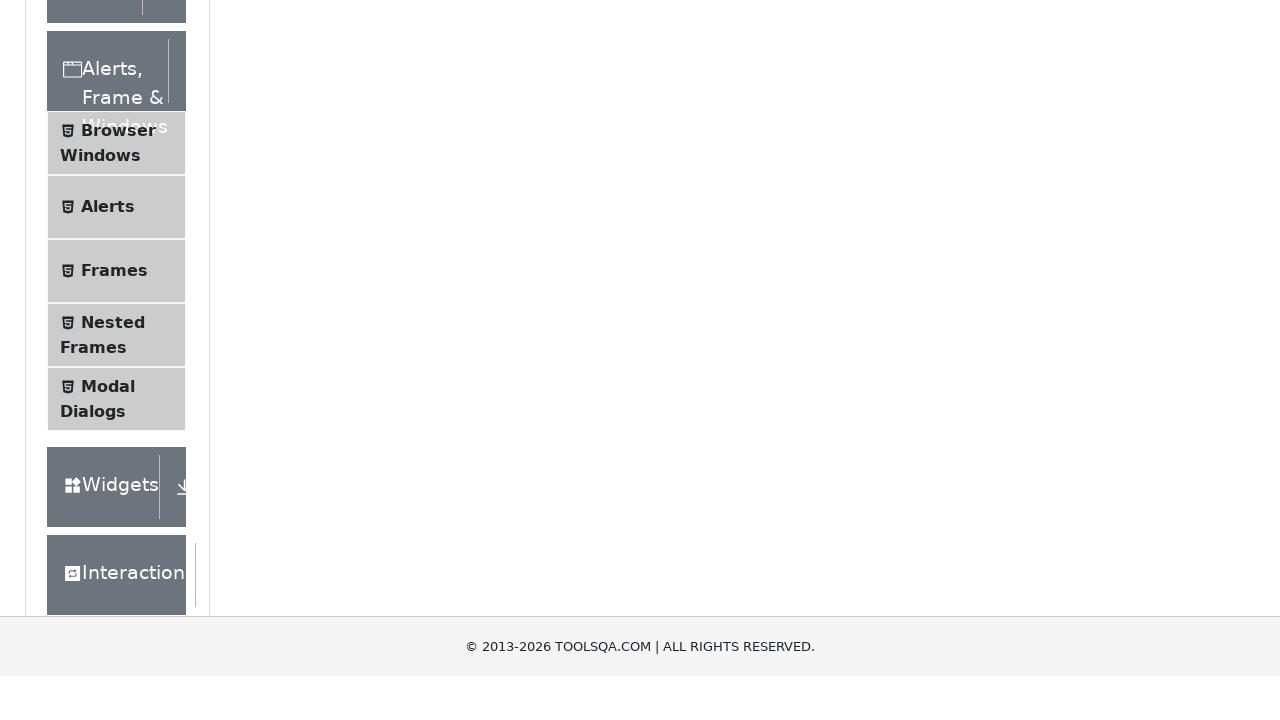

Browser Windows section loaded successfully
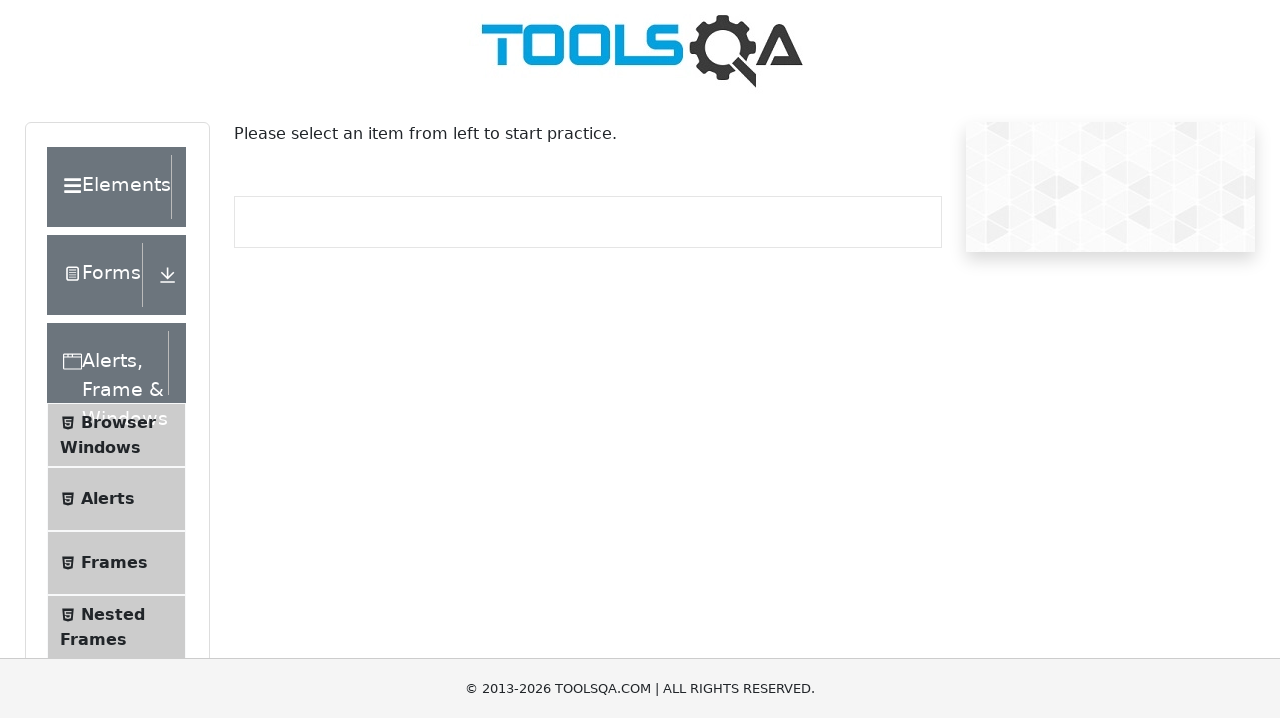

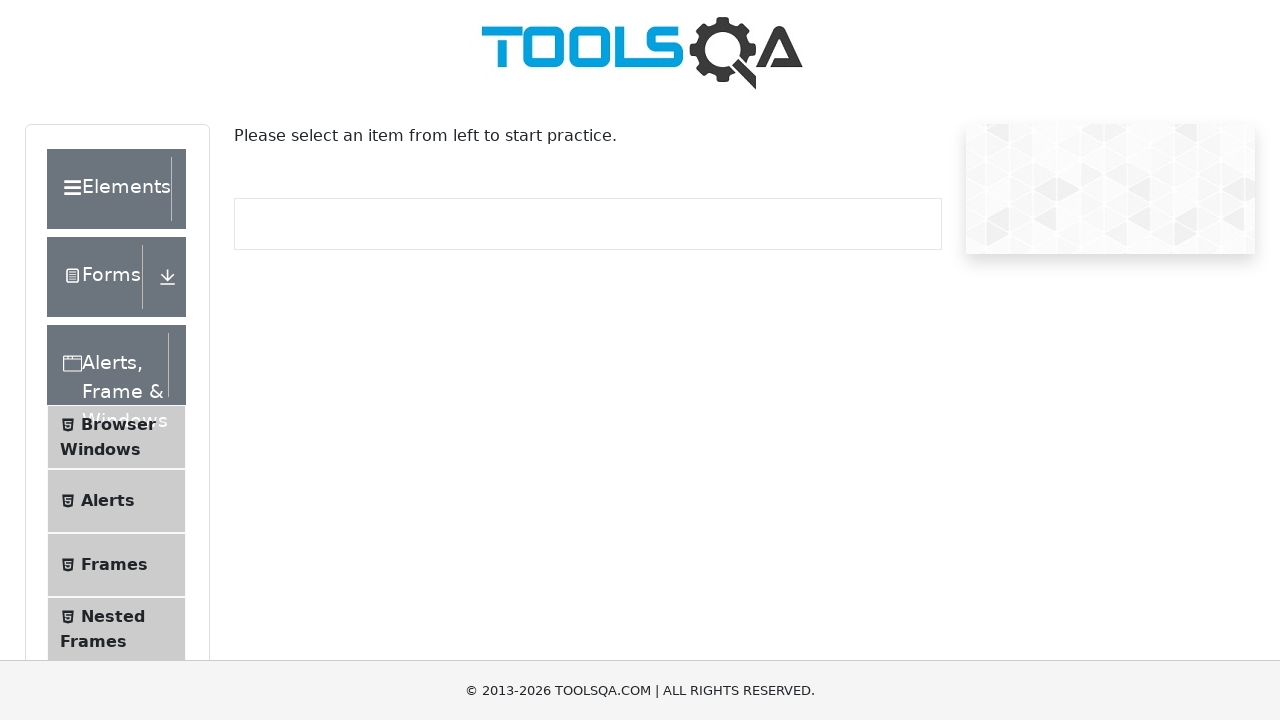